Tests adding any product from the homepage to the cart without filtering by category

Starting URL: https://www.demoblaze.com

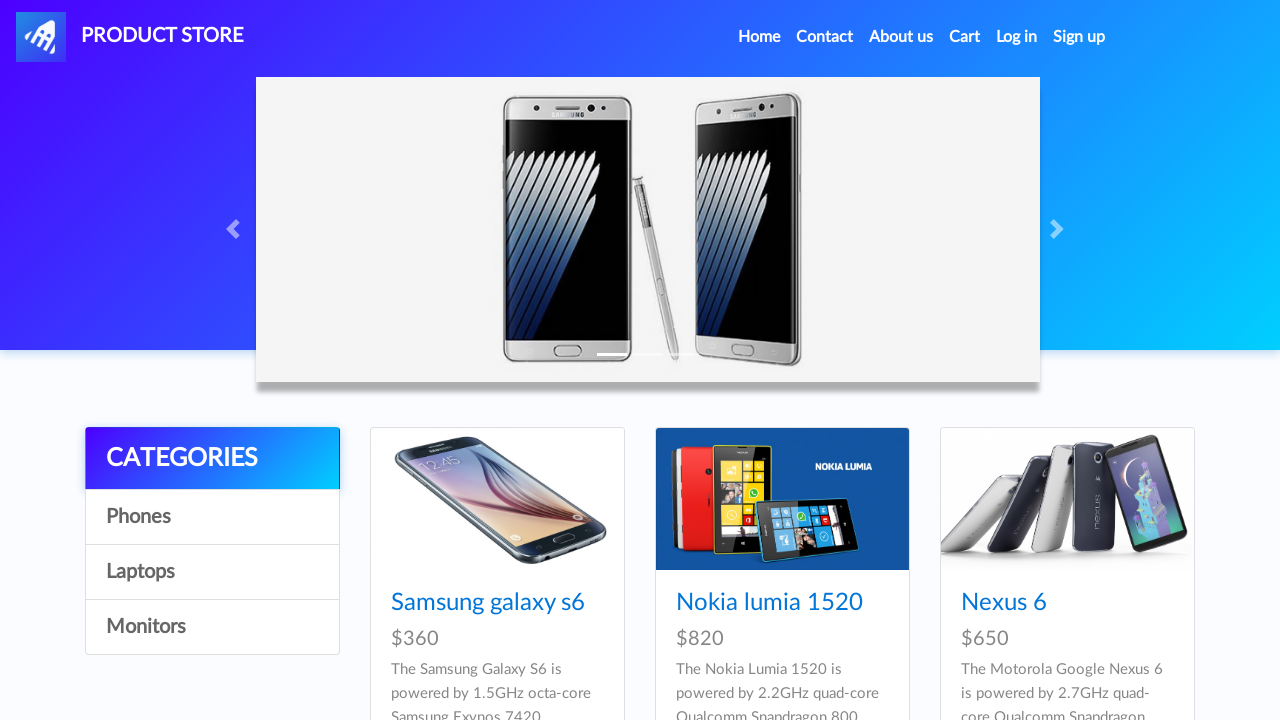

Clicked on the first product from homepage at (488, 603) on .card-title a >> nth=0
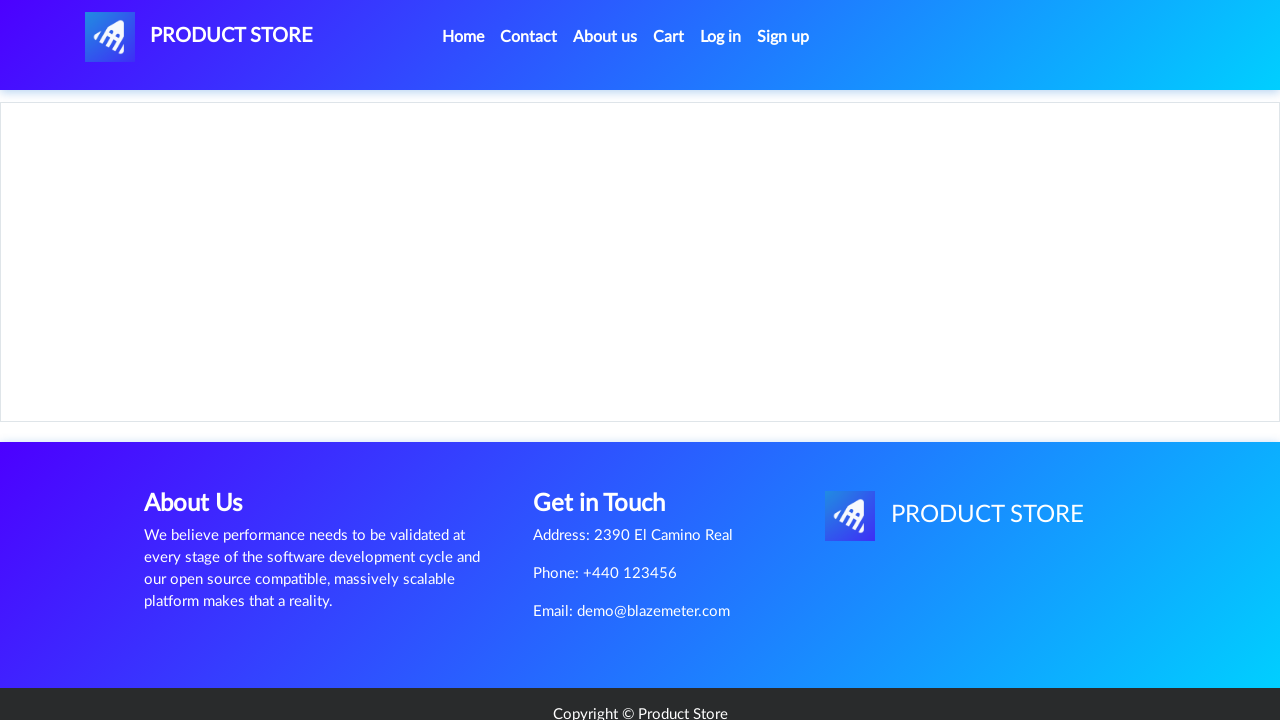

Product details page loaded with product name visible
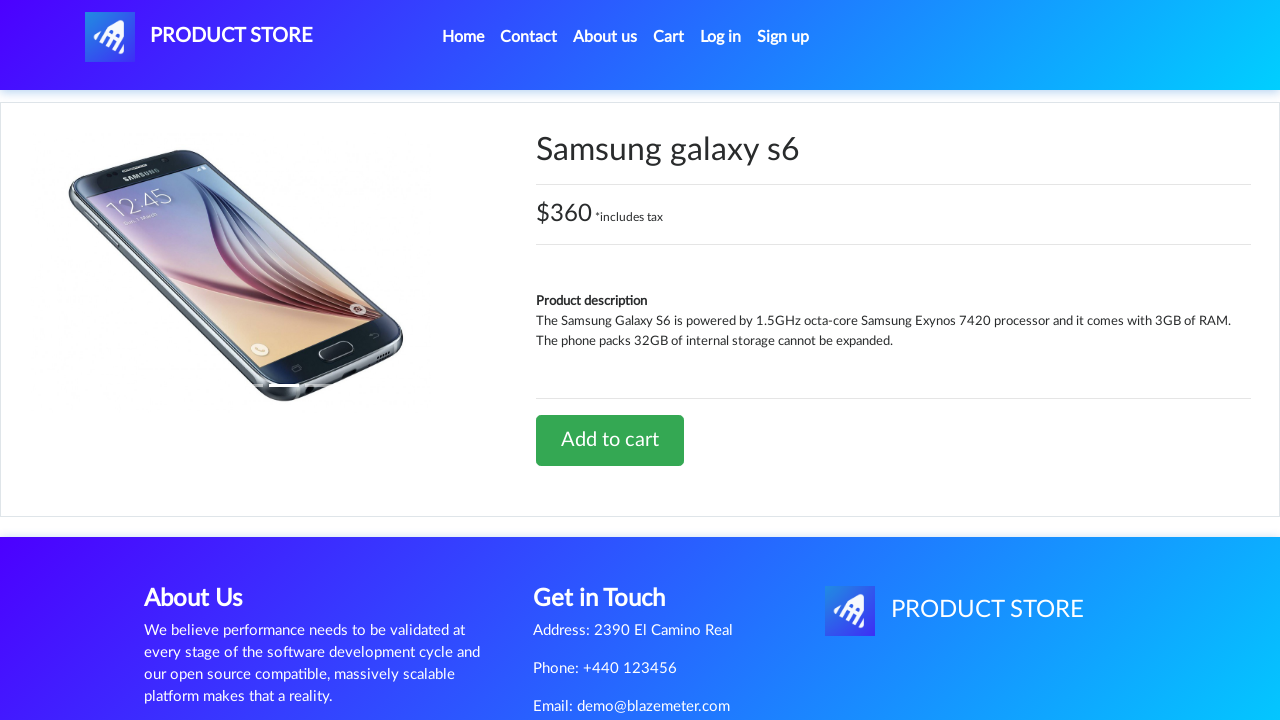

Set up dialog handler to accept cart confirmation alerts
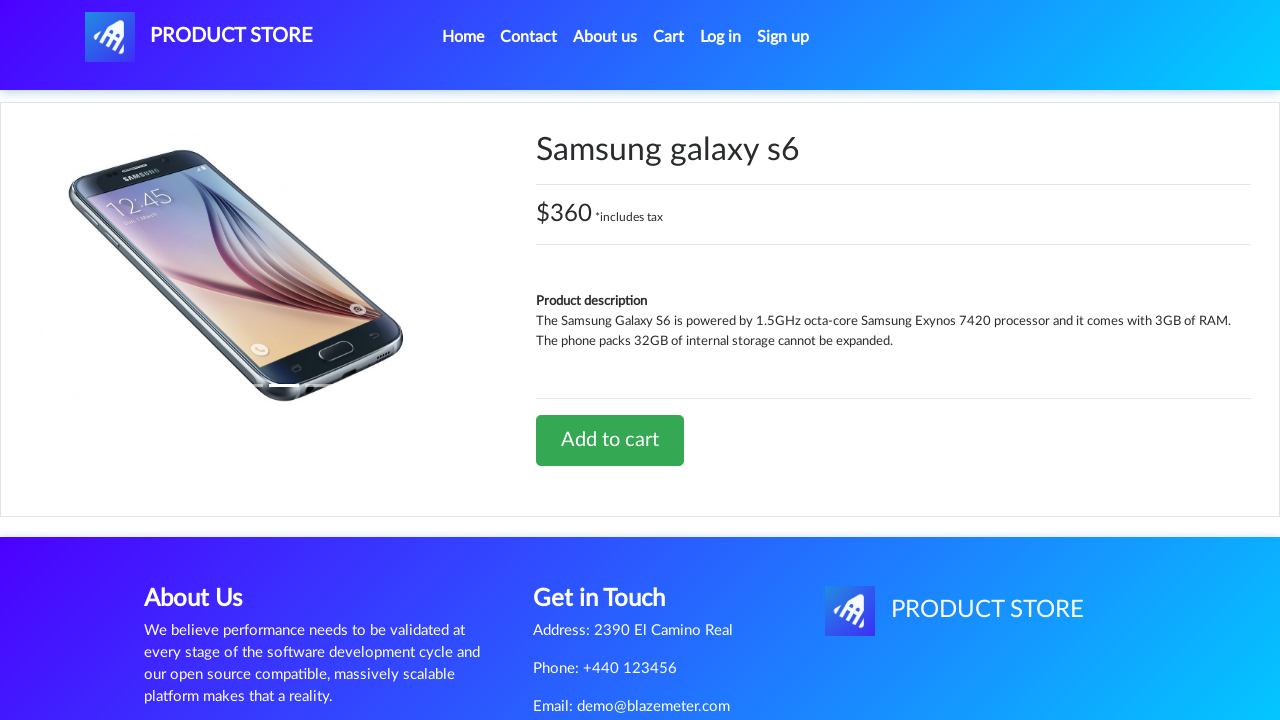

Clicked 'Add to cart' button for the unsorted product at (610, 440) on a:has-text('Add to cart')
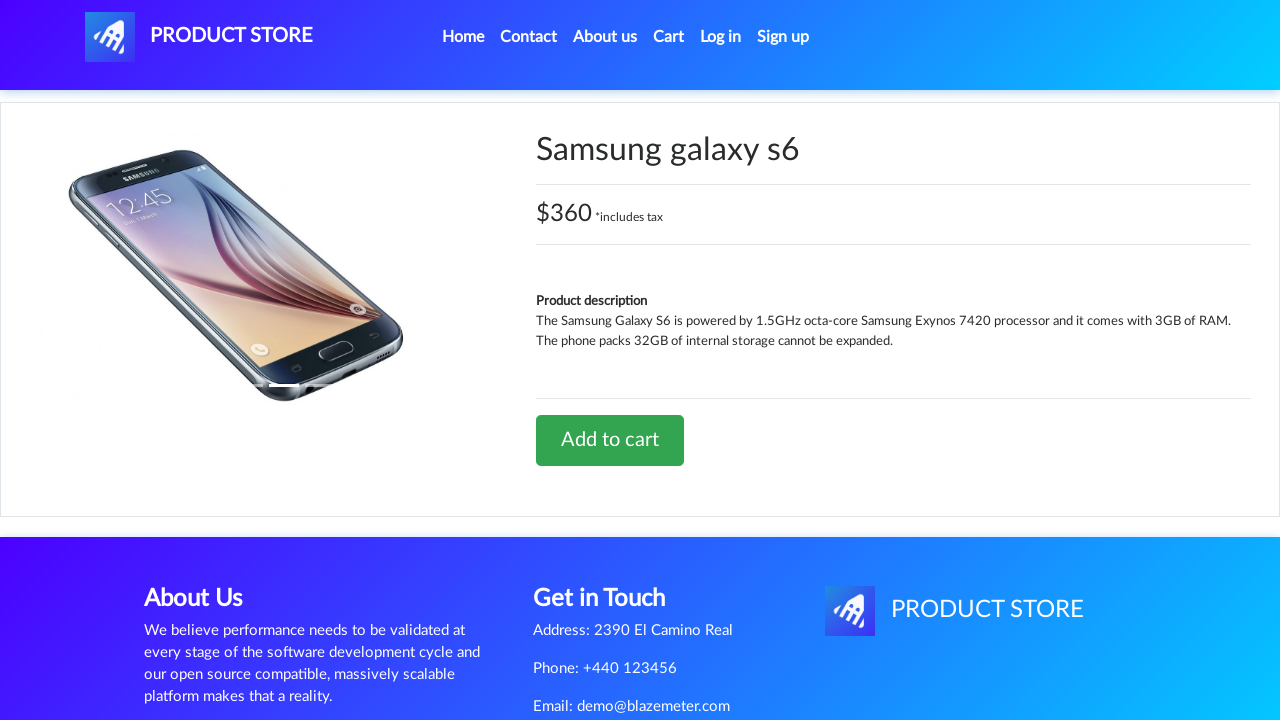

Waited 1 second for cart action to complete
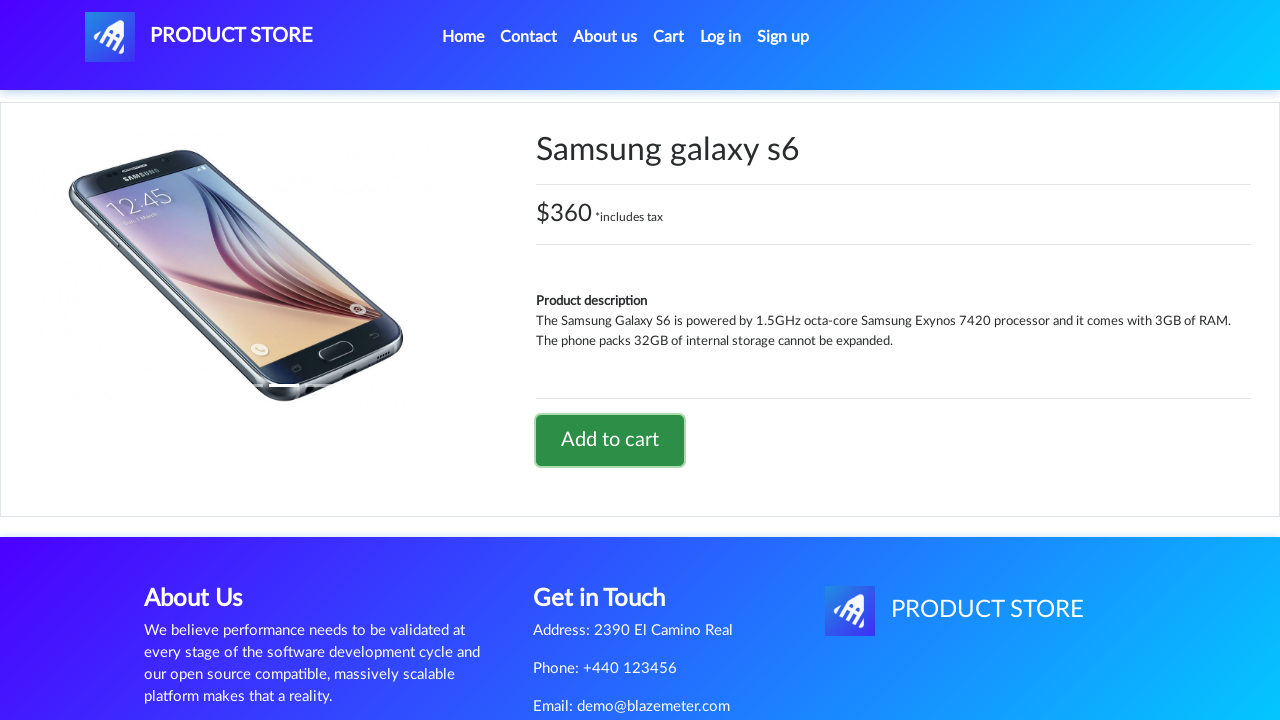

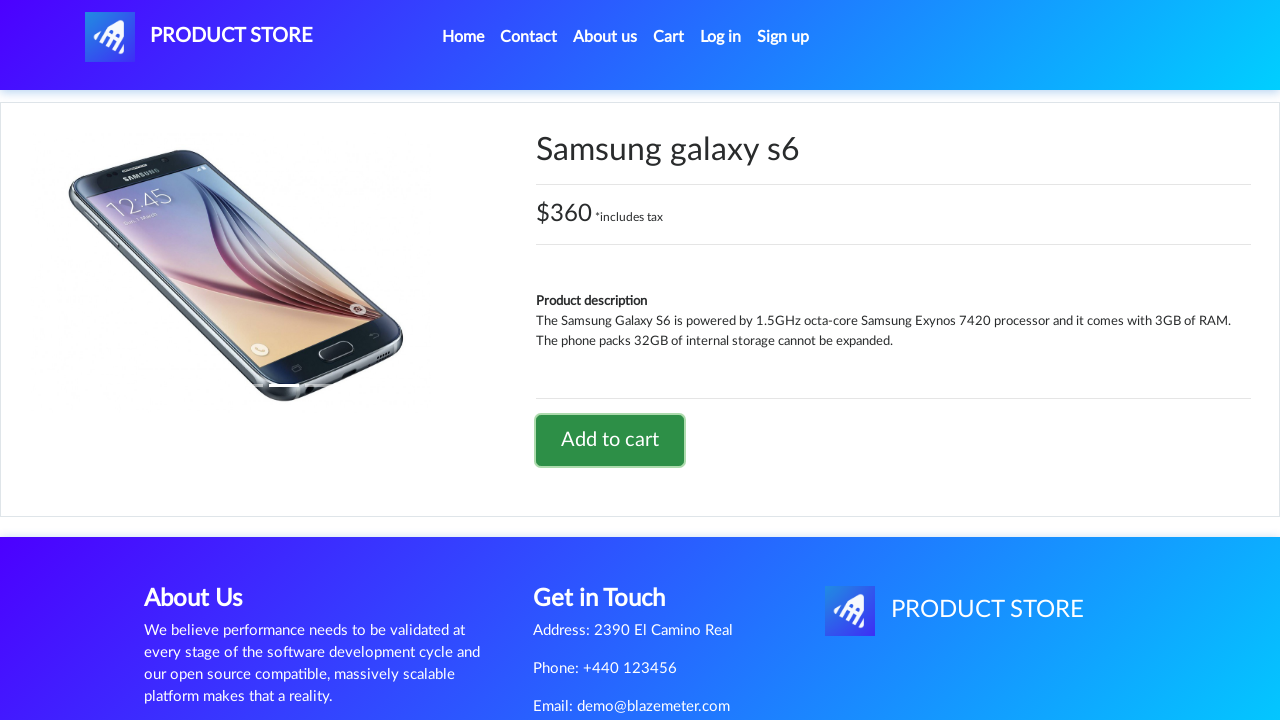